Tests handling of a prompt alert dialog by clicking a button to trigger the prompt, entering text into the prompt, and accepting it.

Starting URL: https://testpages.herokuapp.com/styled/alerts/alert-test.html

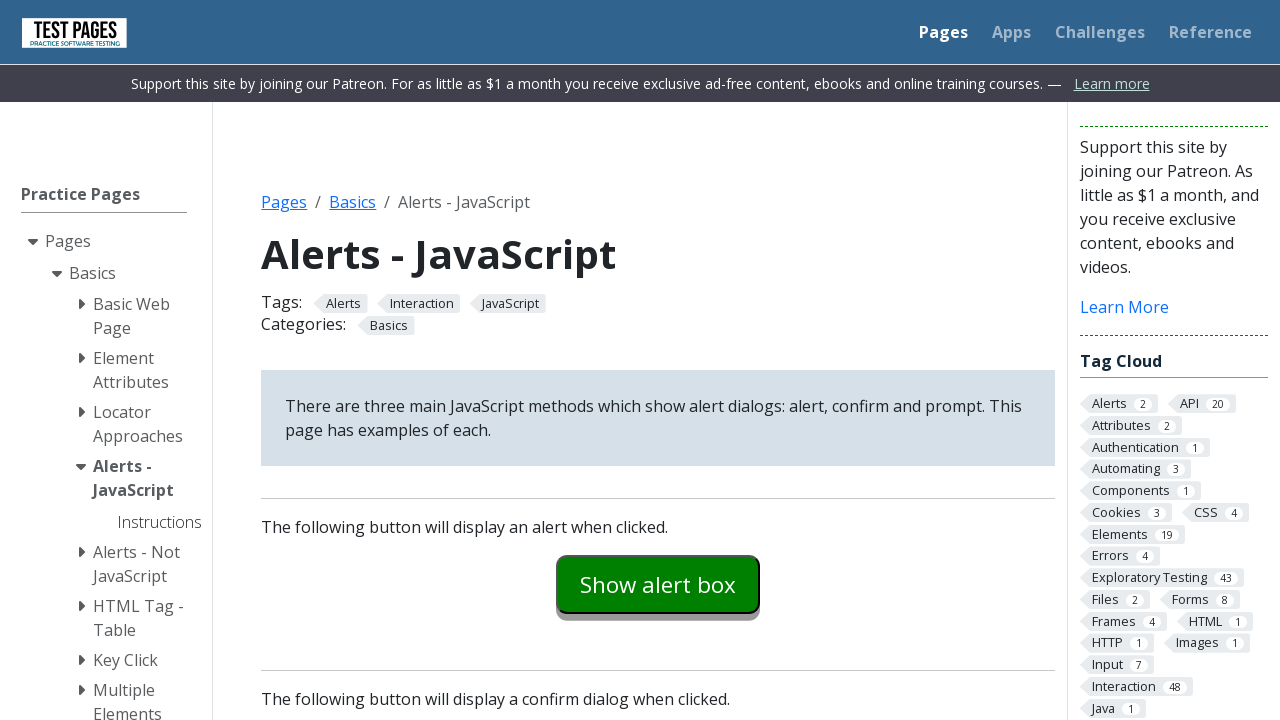

Clicked button to trigger prompt alert dialog at (658, 360) on #promptexample
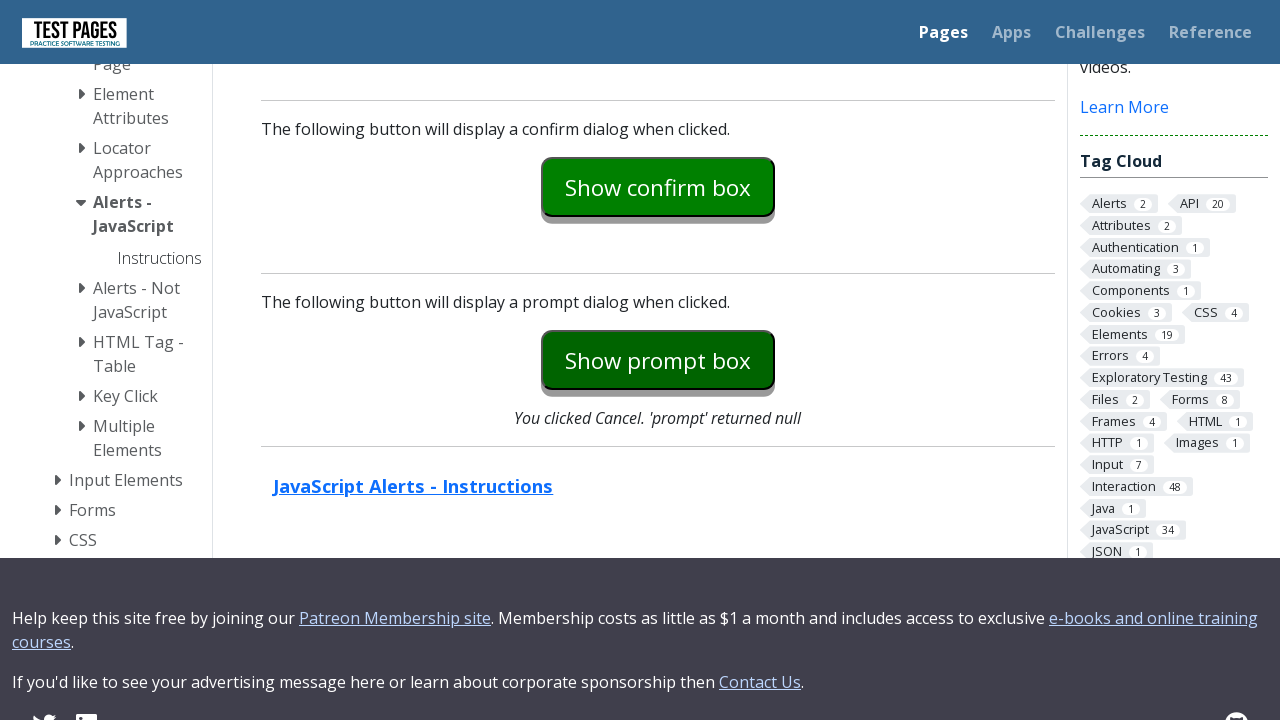

Set up dialog event listener
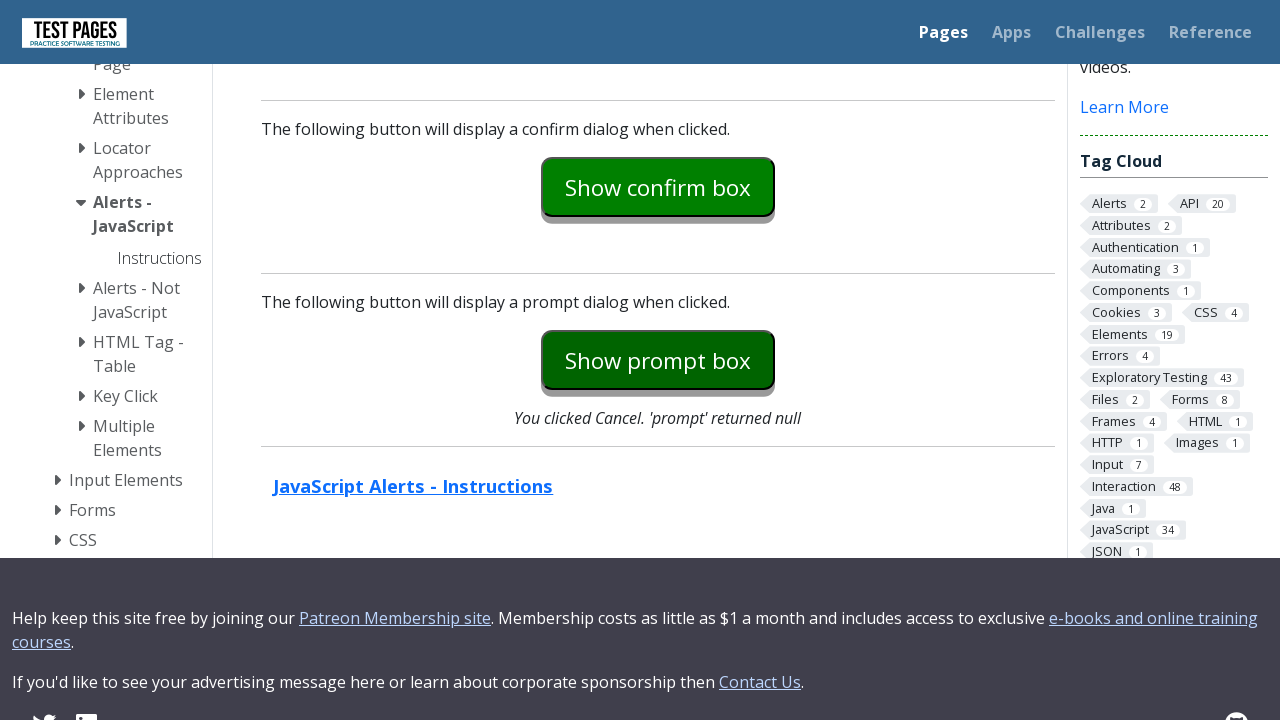

Removed previous dialog event listener
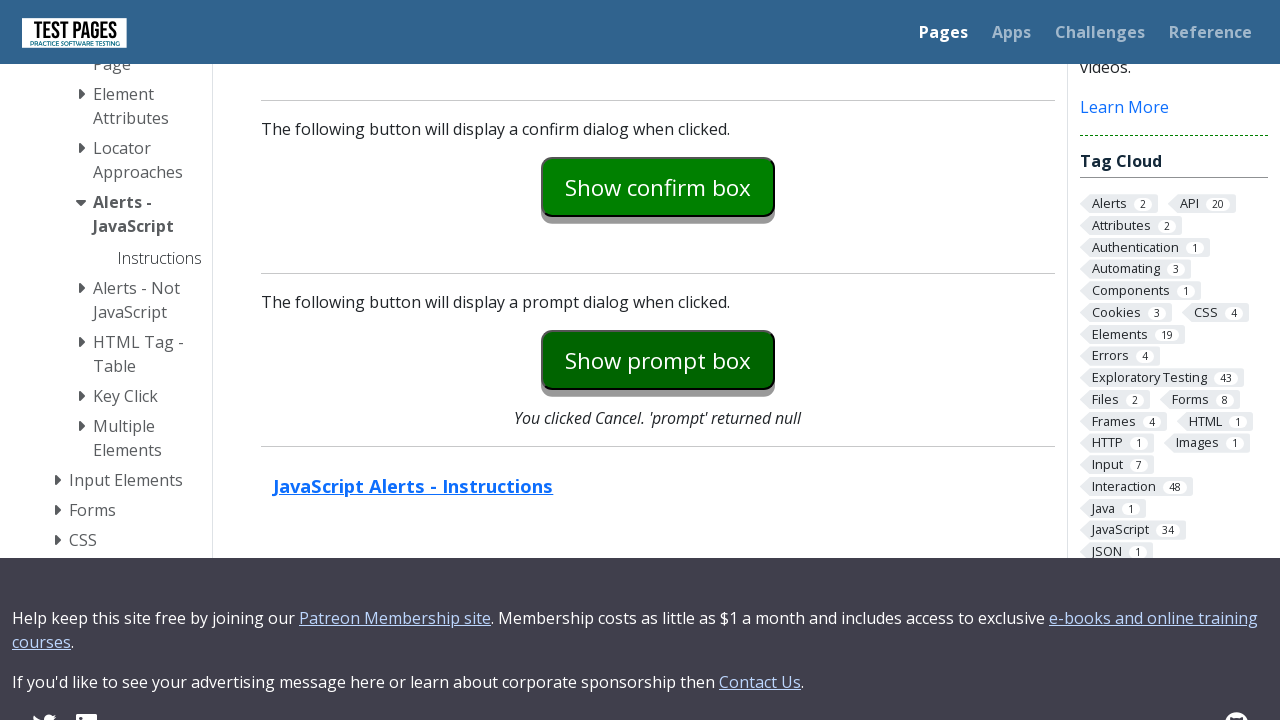

Set up one-time dialog handler to accept prompt with 'New text prompt'
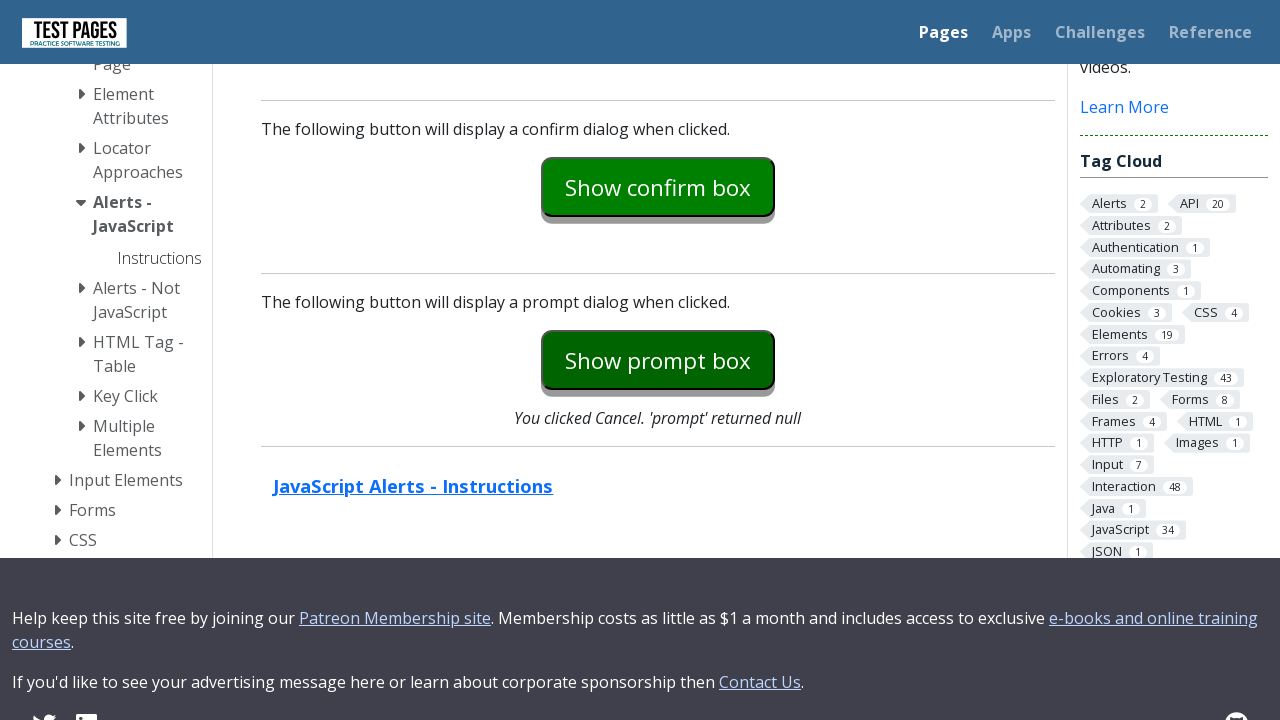

Clicked button to trigger prompt alert and handler accepted it at (658, 360) on #promptexample
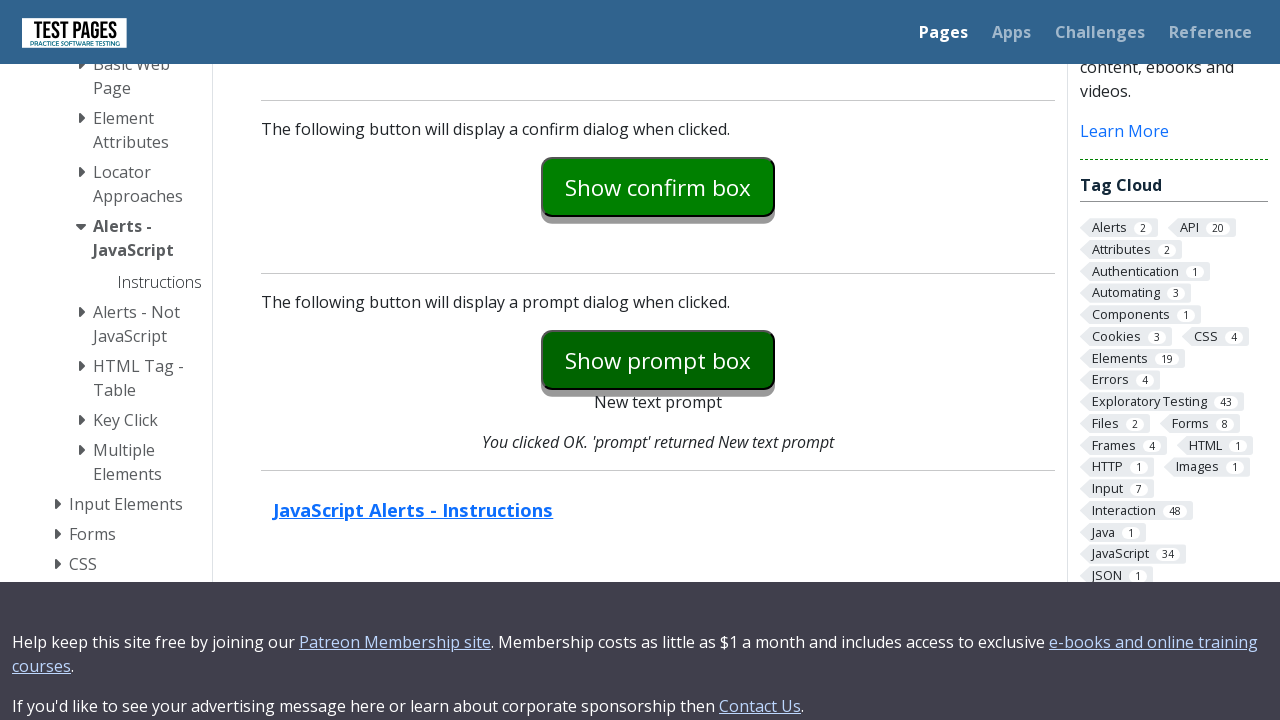

Waited for page to process dialog result
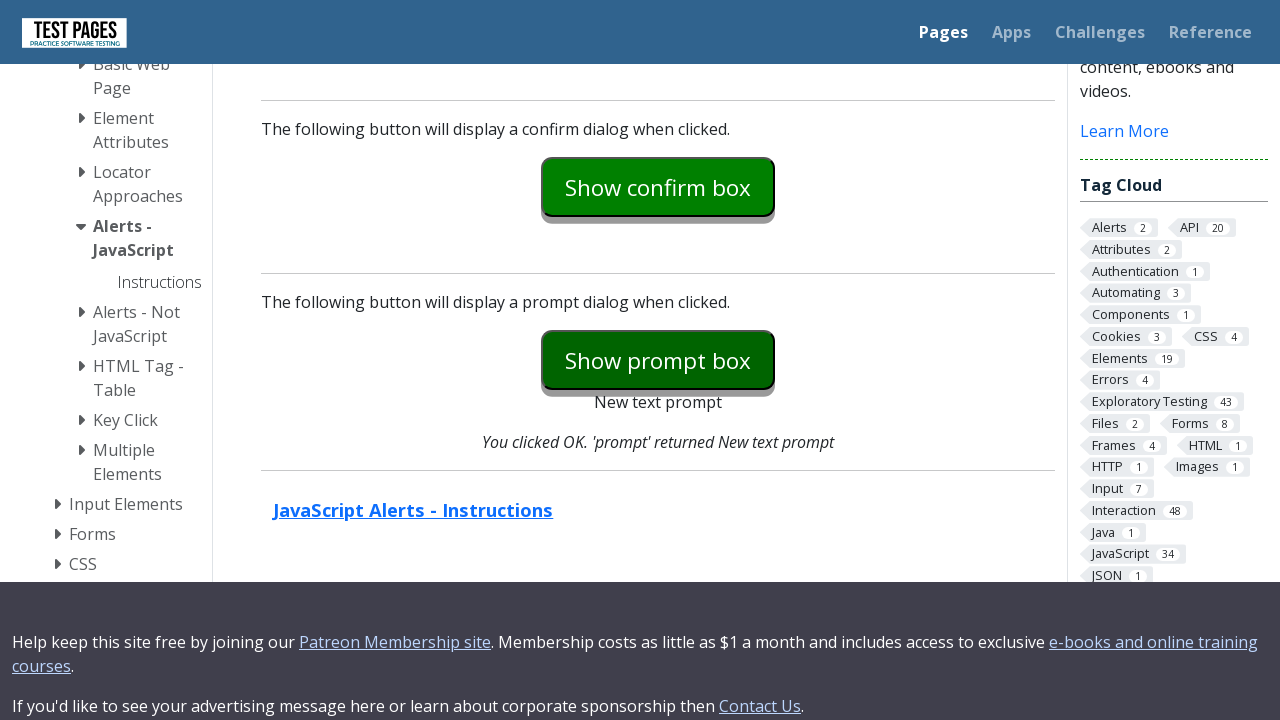

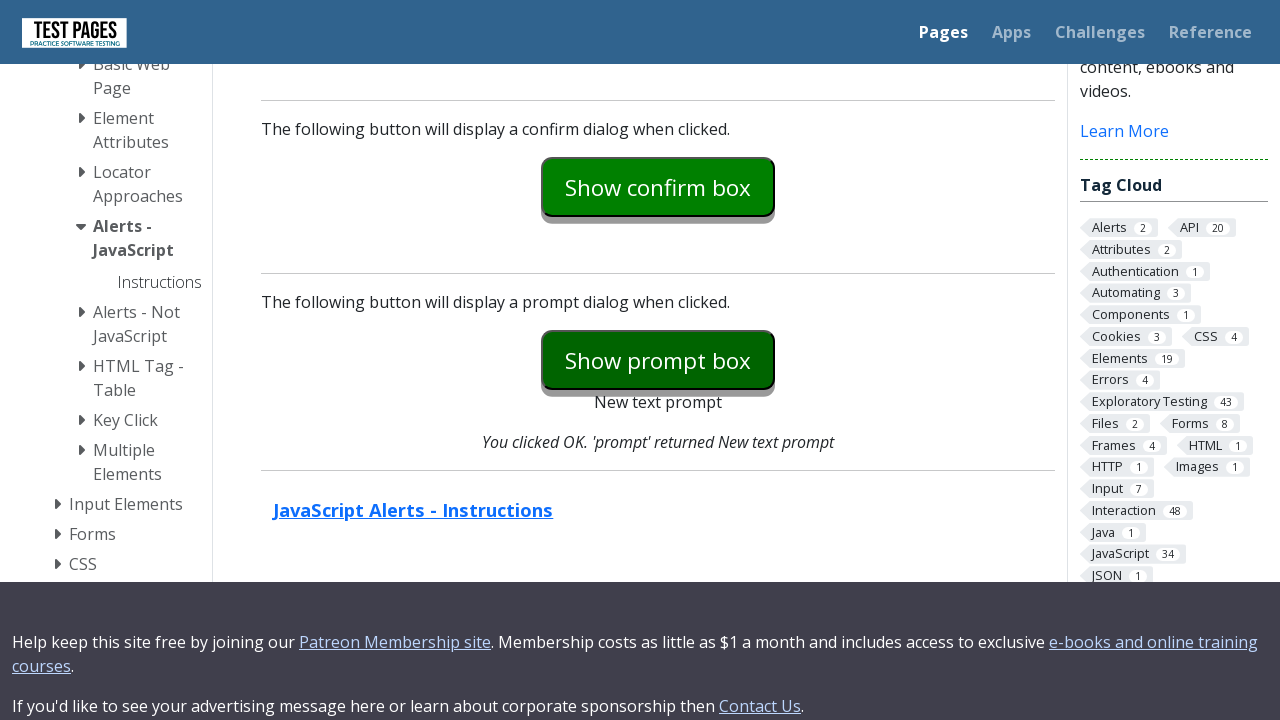